Tests that only filling in the current address field displays only the current address in output after form submission

Starting URL: https://demoqa.com/text-box

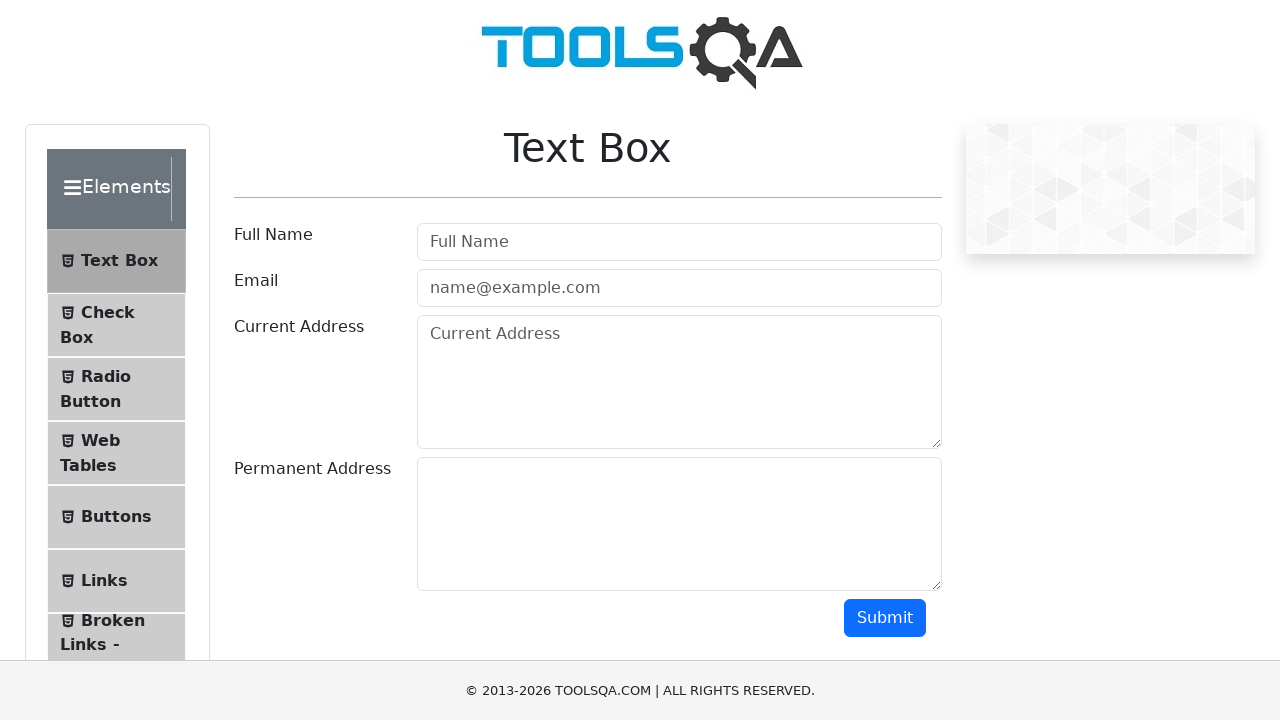

Filled in current address field with '123 Oak Street, Apt 4B, Chicago, IL 60601' on #currentAddress
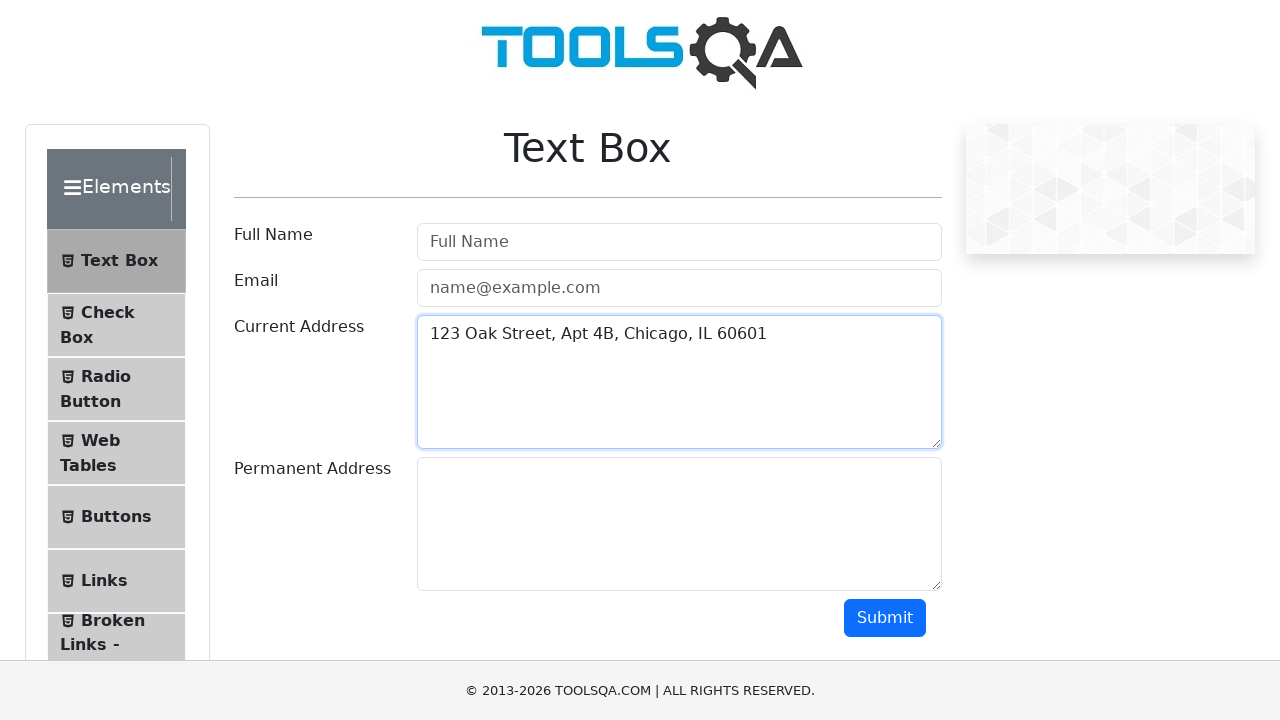

Clicked submit button to submit the form at (885, 618) on #submit
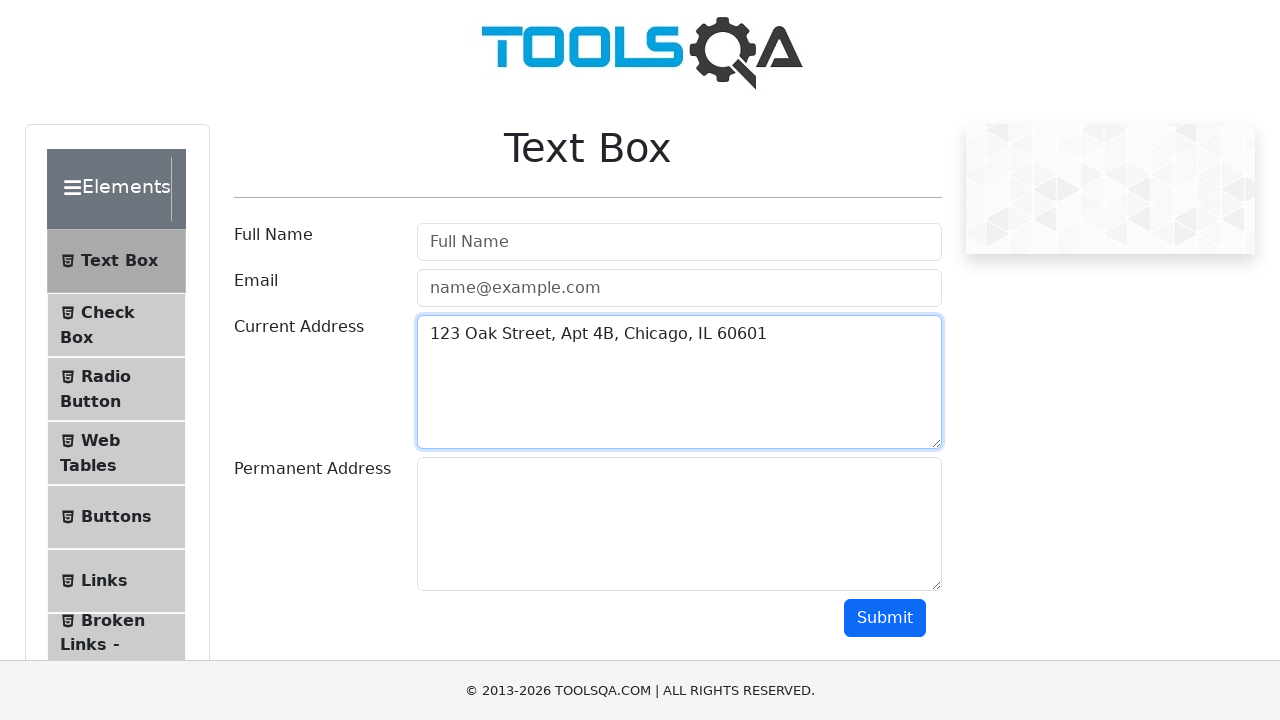

Output section with current address appeared after form submission
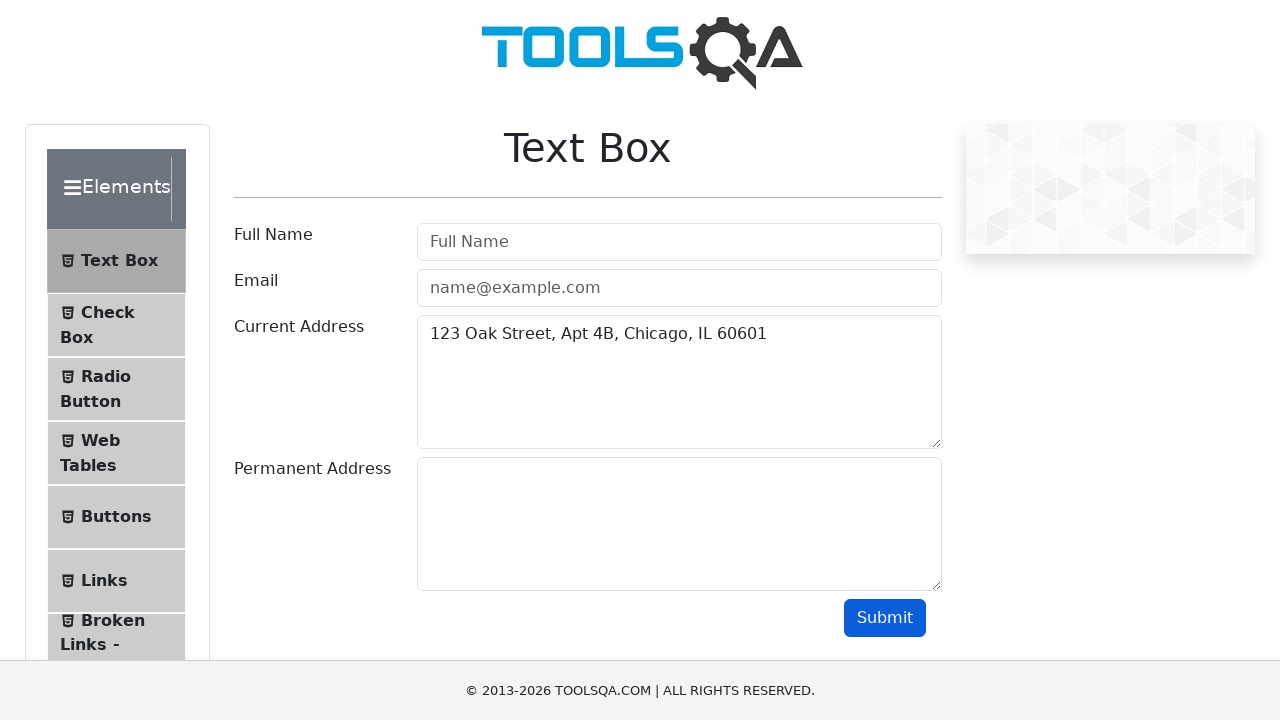

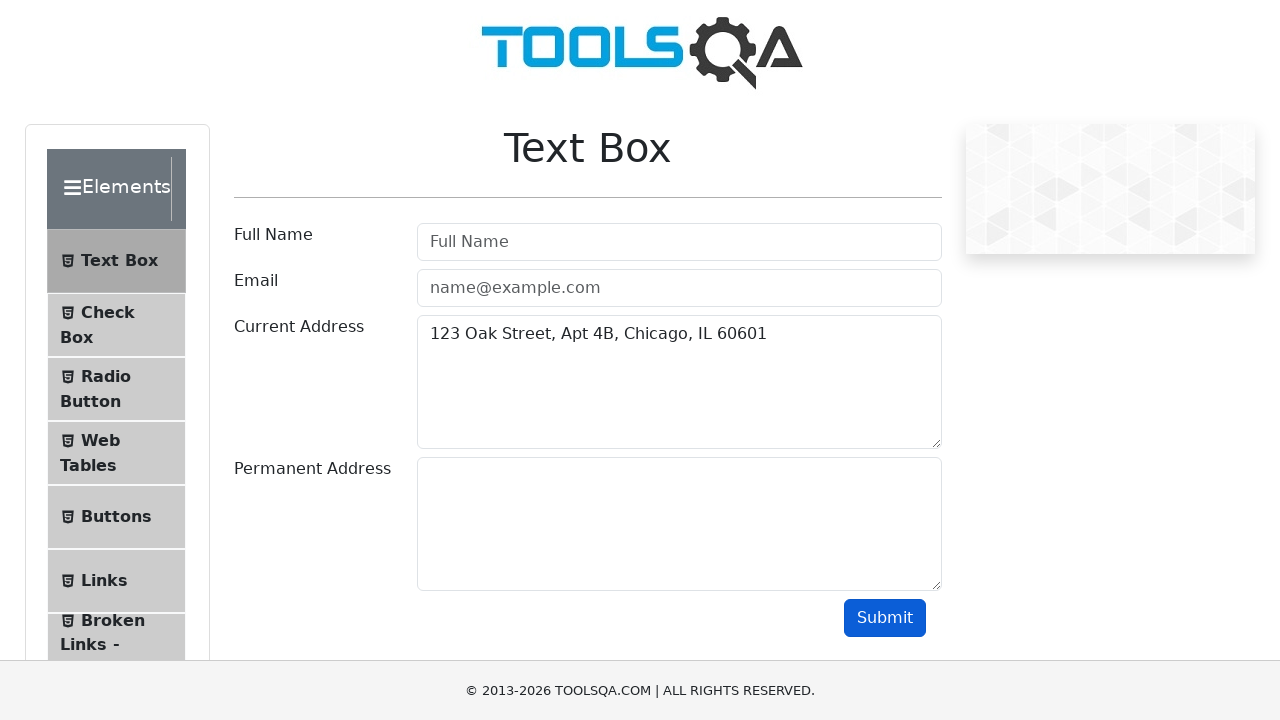